Navigates to a Stepik lesson page, fills in an answer in the textarea field, and clicks the submit button to submit the solution.

Starting URL: https://stepik.org/lesson/25969/step/12

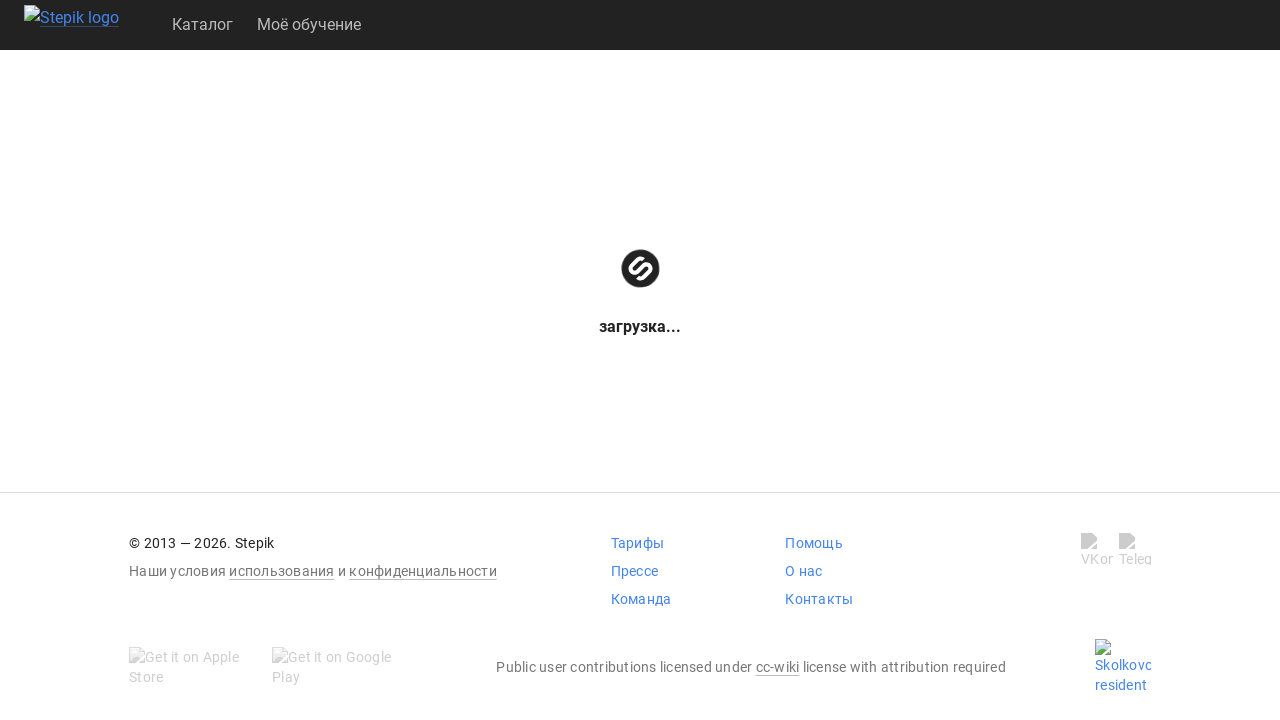

Waited for textarea to be available
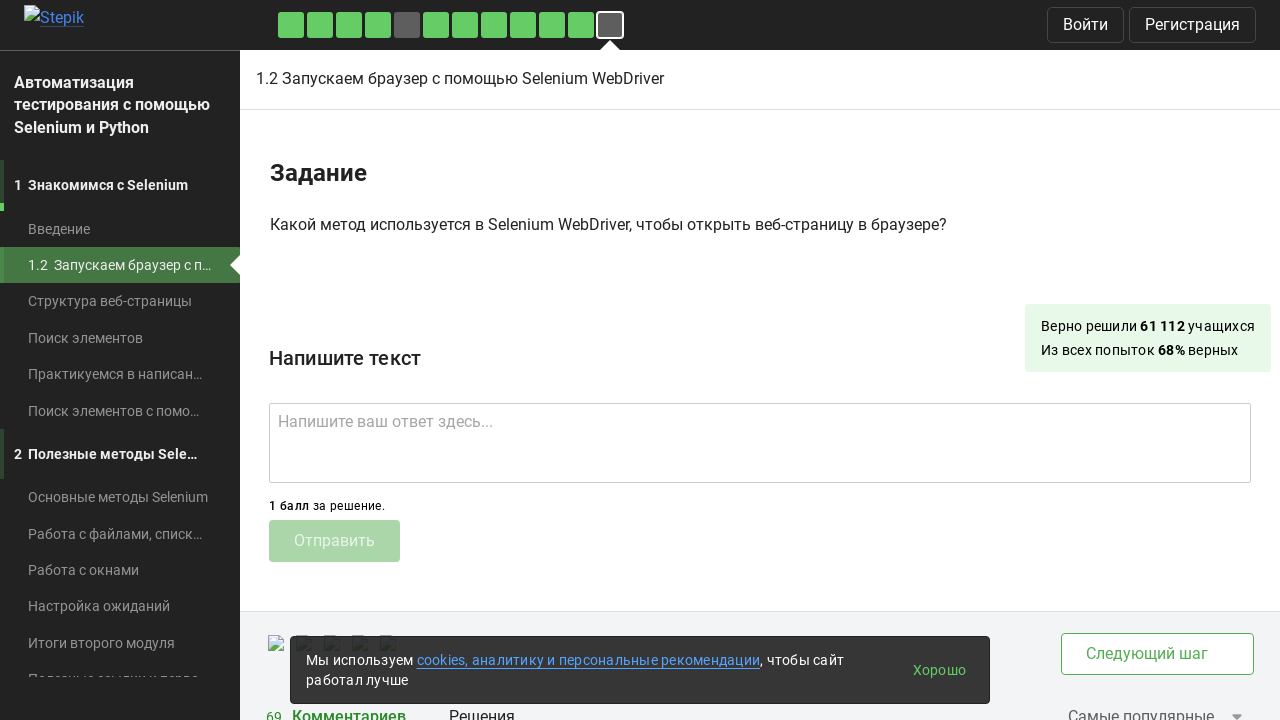

Filled textarea with answer 'get()' on .textarea
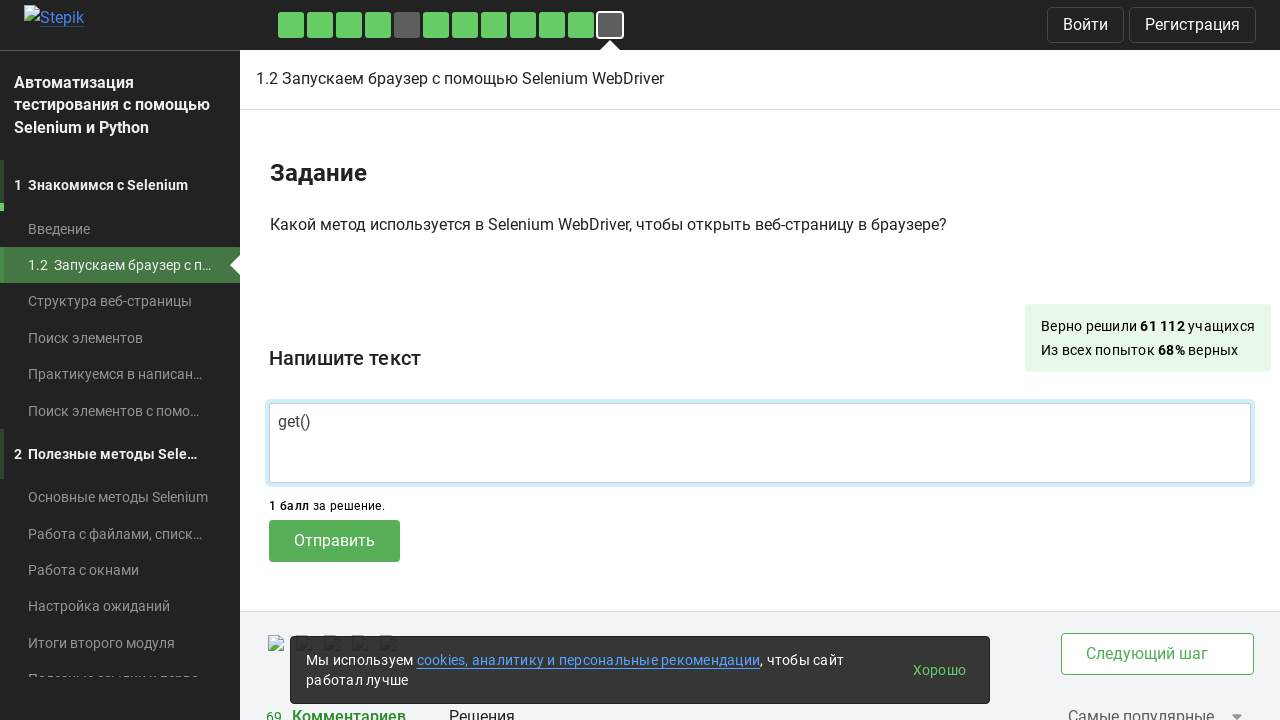

Clicked submit button to submit solution at (334, 541) on .submit-submission
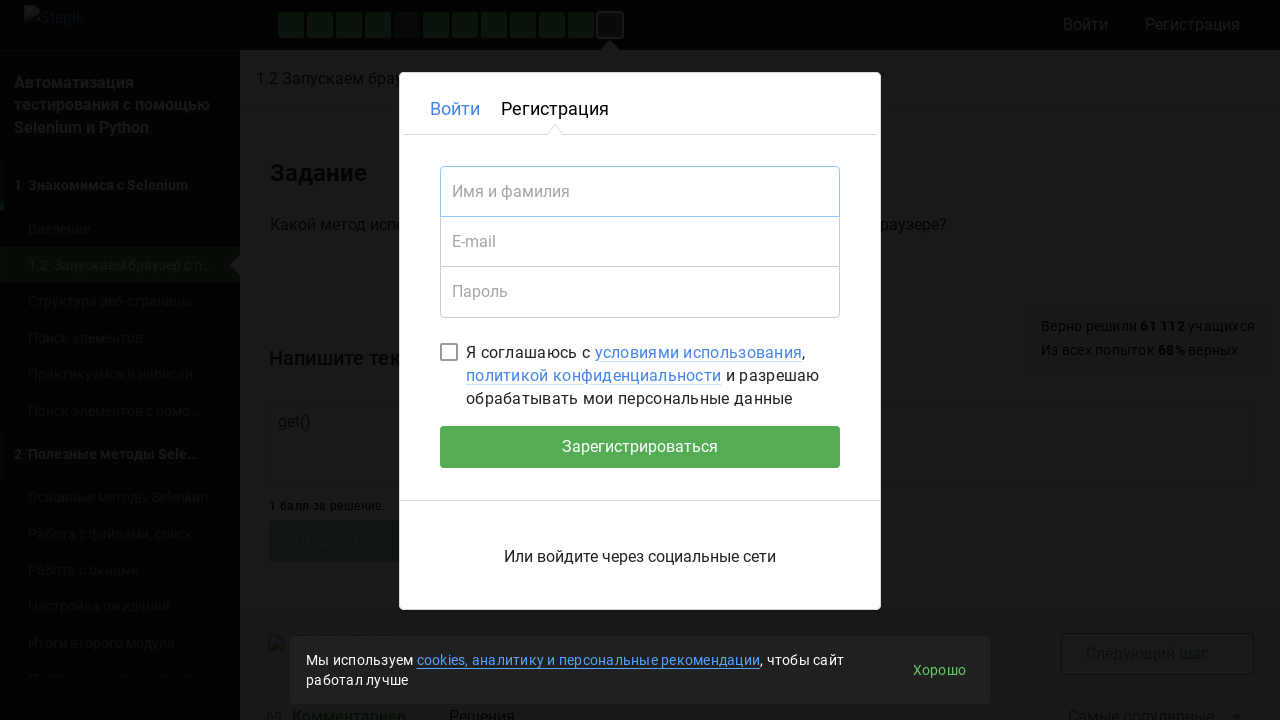

Waited for submission to process
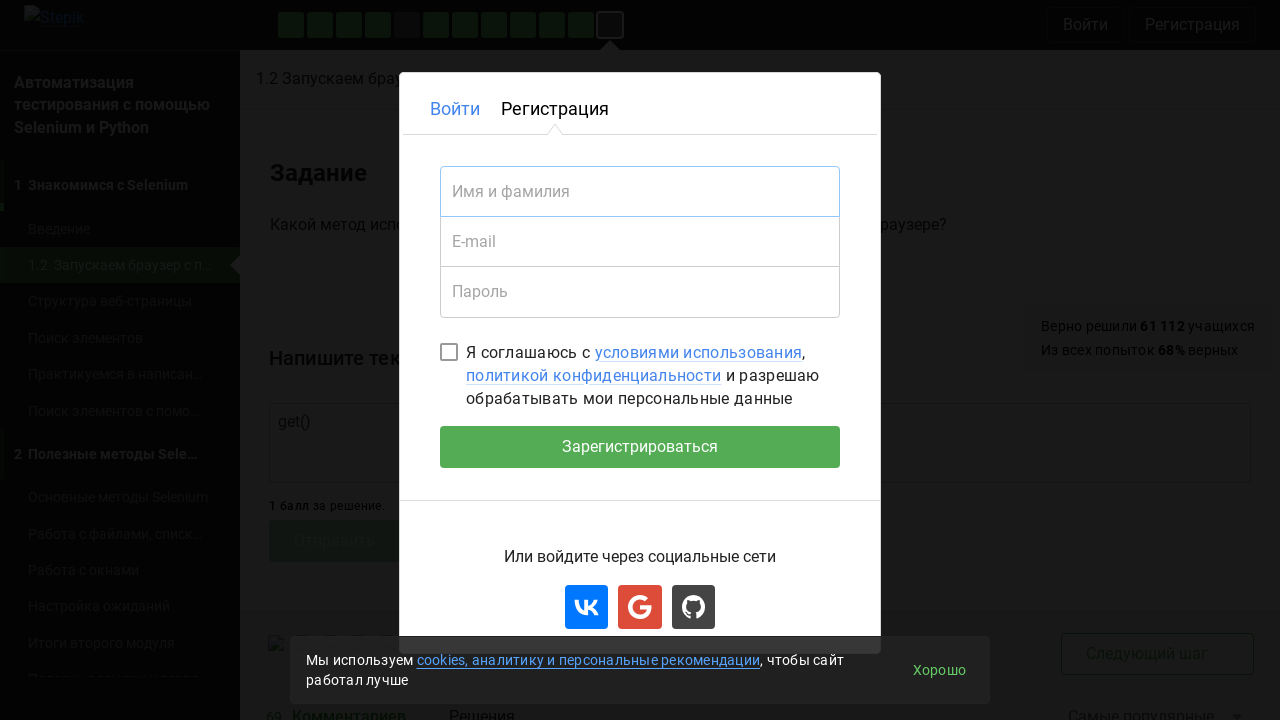

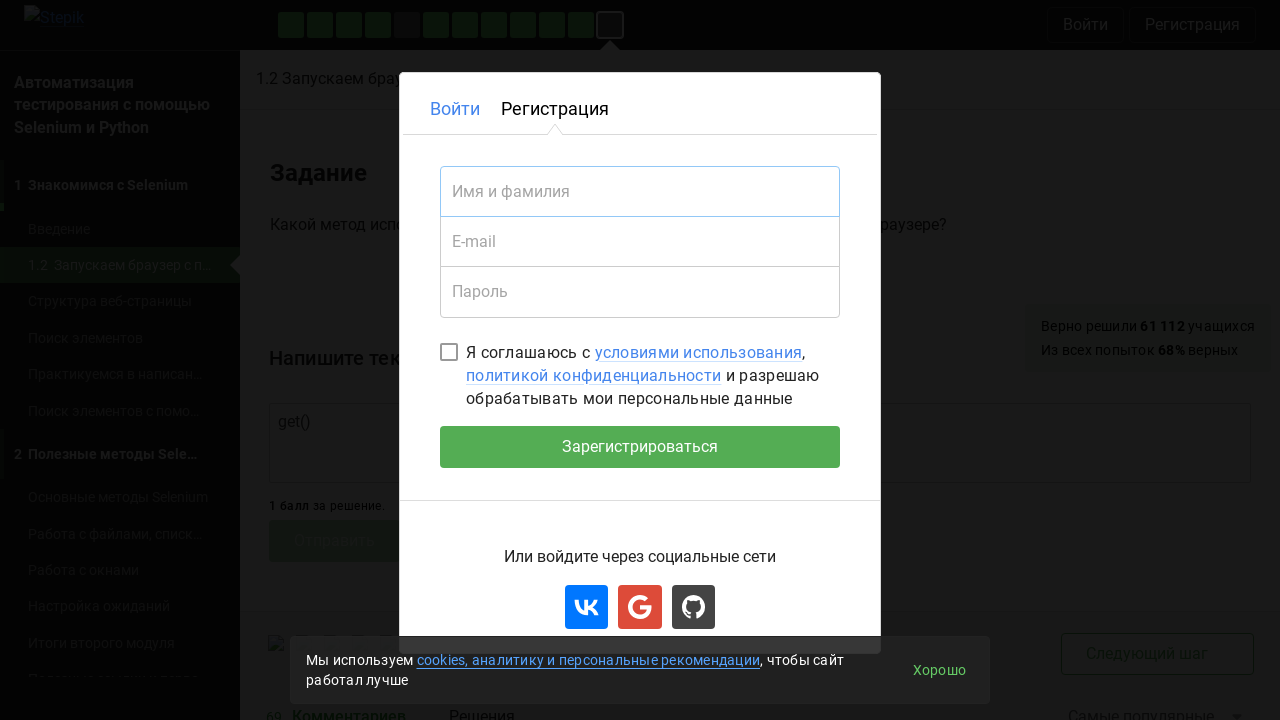